Tests that the Clear completed button is hidden when there are no completed items

Starting URL: https://demo.playwright.dev/todomvc

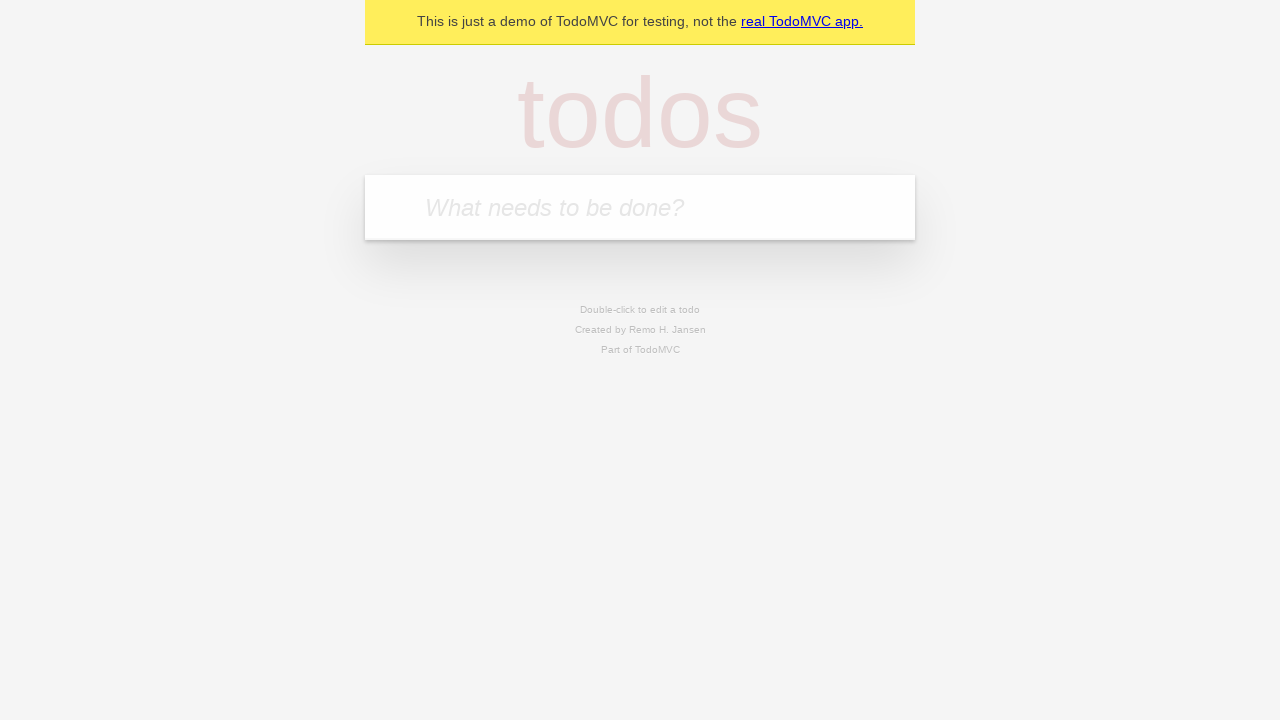

Filled todo input with 'buy some cheese' on internal:attr=[placeholder="What needs to be done?"i]
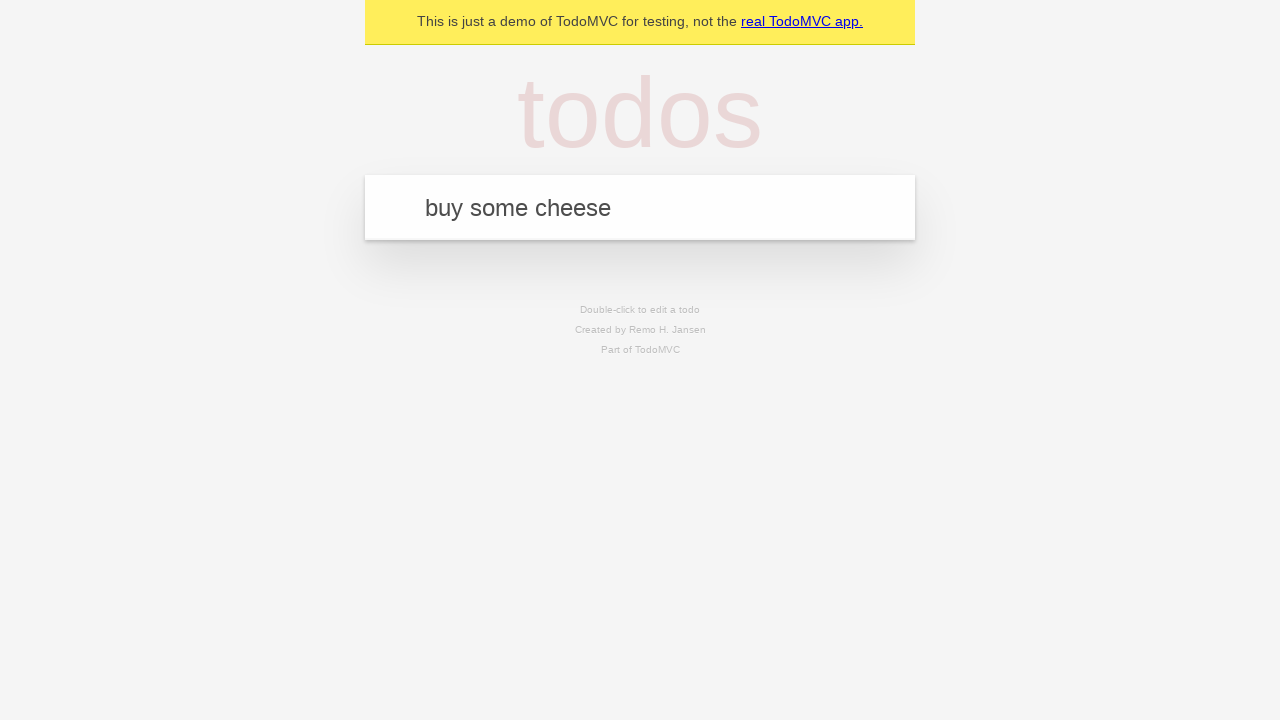

Pressed Enter to add first todo on internal:attr=[placeholder="What needs to be done?"i]
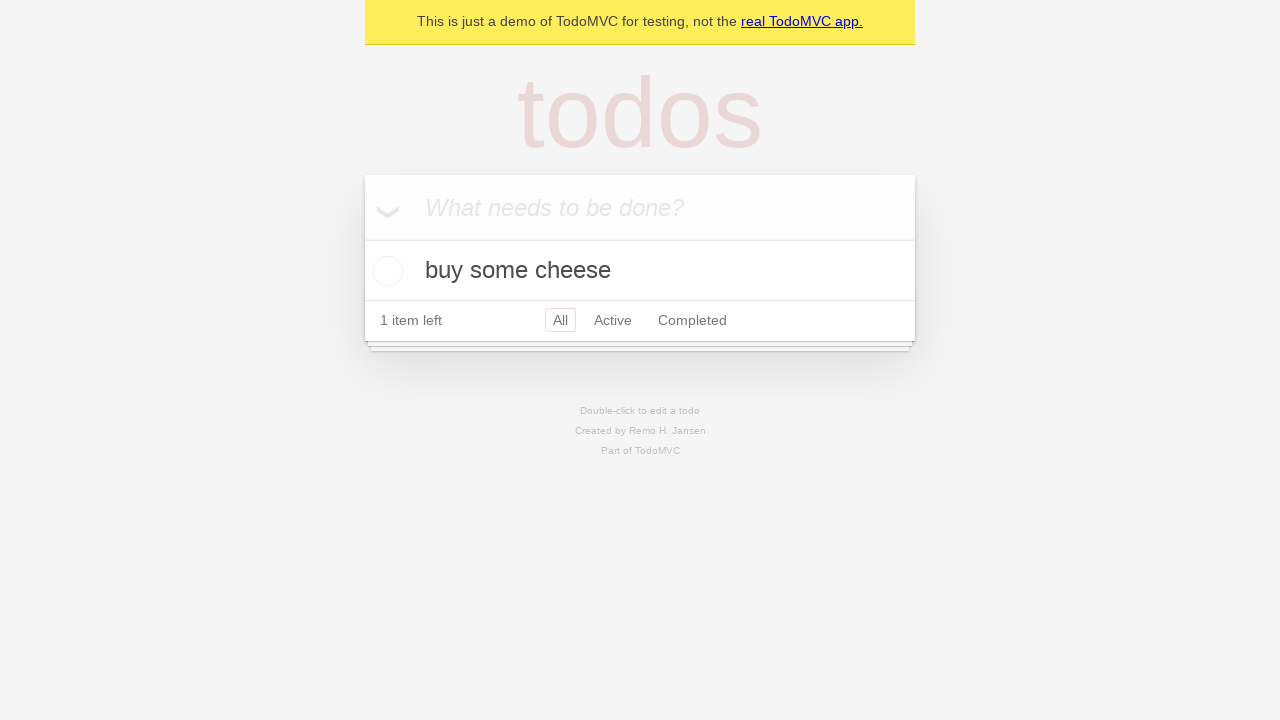

Filled todo input with 'feed the cat' on internal:attr=[placeholder="What needs to be done?"i]
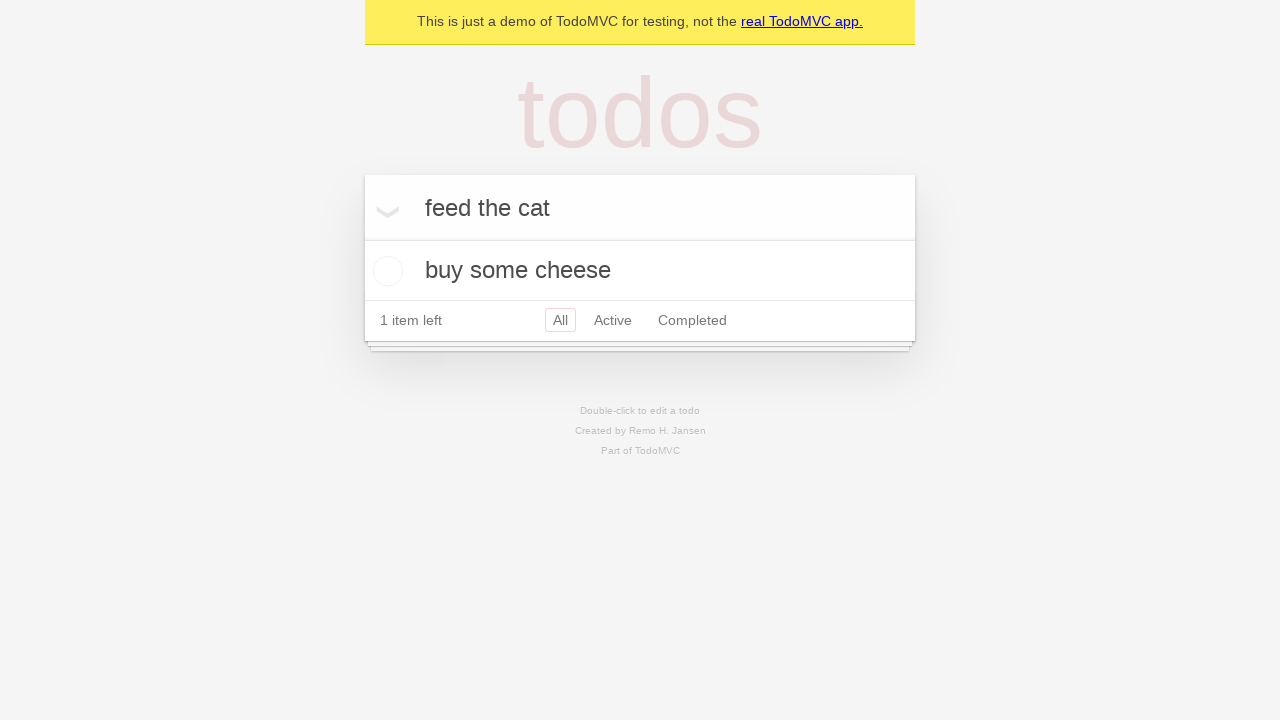

Pressed Enter to add second todo on internal:attr=[placeholder="What needs to be done?"i]
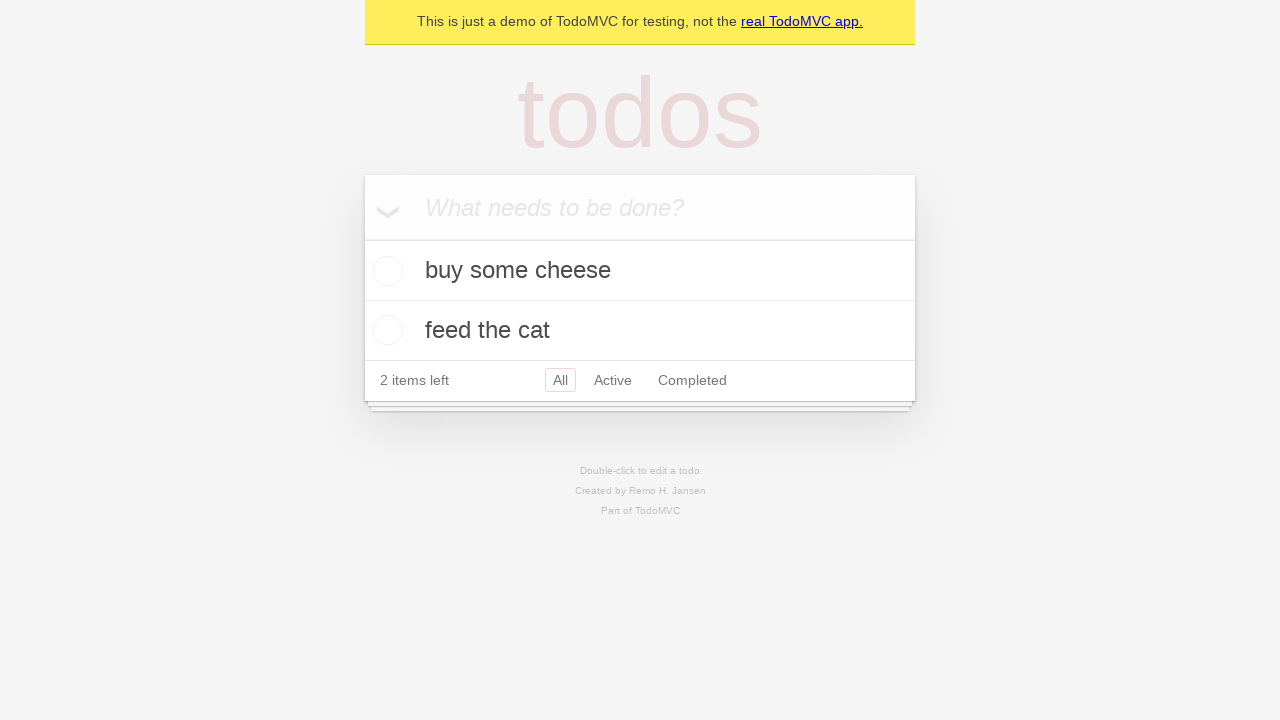

Filled todo input with 'book a doctors appointment' on internal:attr=[placeholder="What needs to be done?"i]
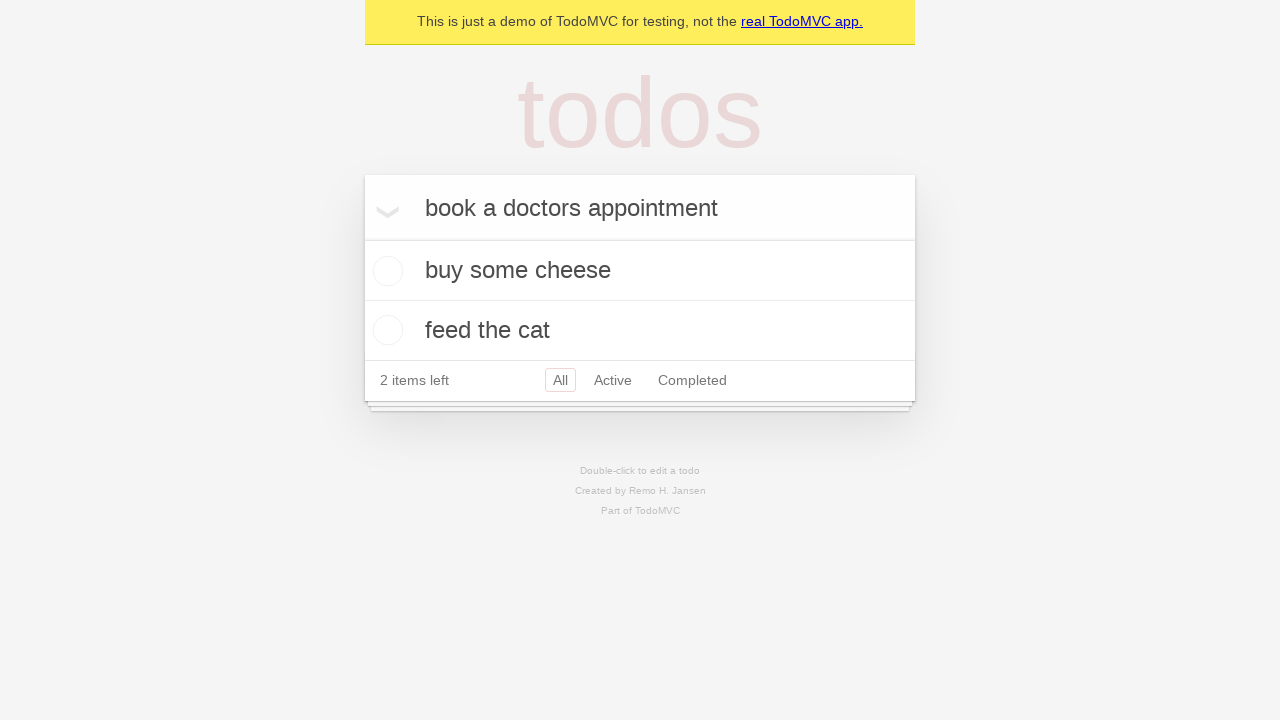

Pressed Enter to add third todo on internal:attr=[placeholder="What needs to be done?"i]
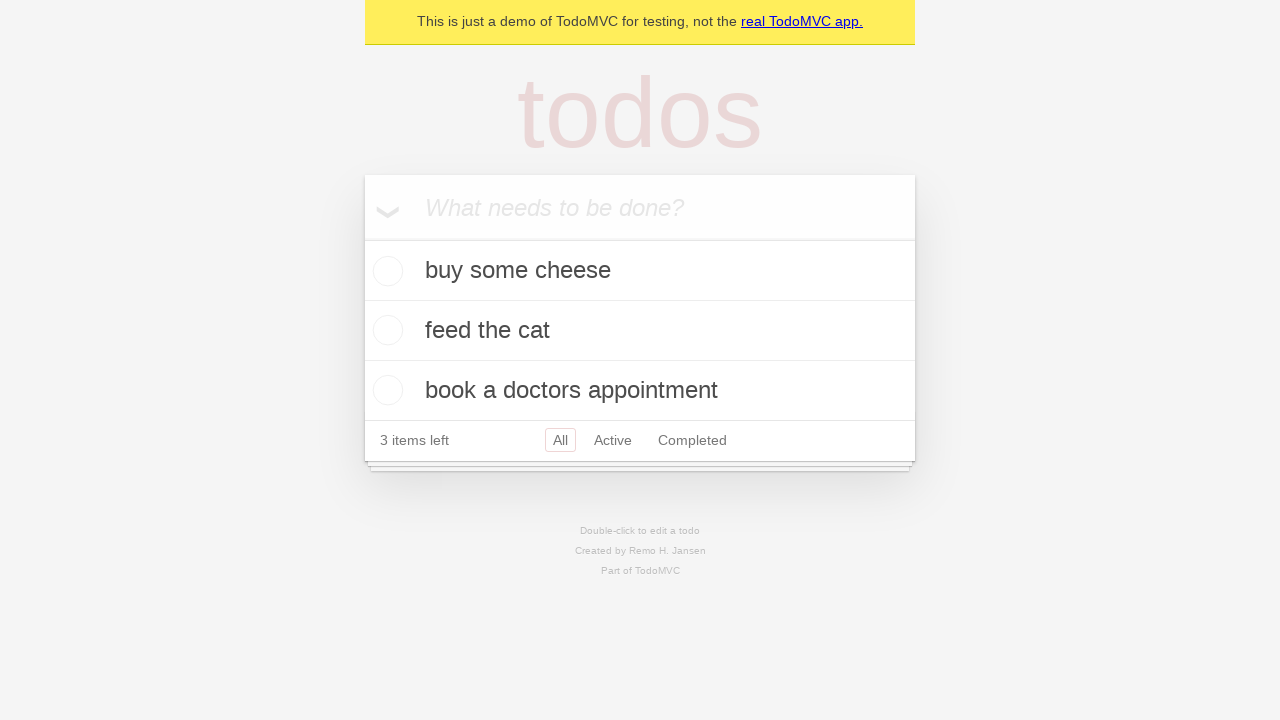

Checked the first todo item to mark it as completed at (385, 271) on .todo-list li .toggle >> nth=0
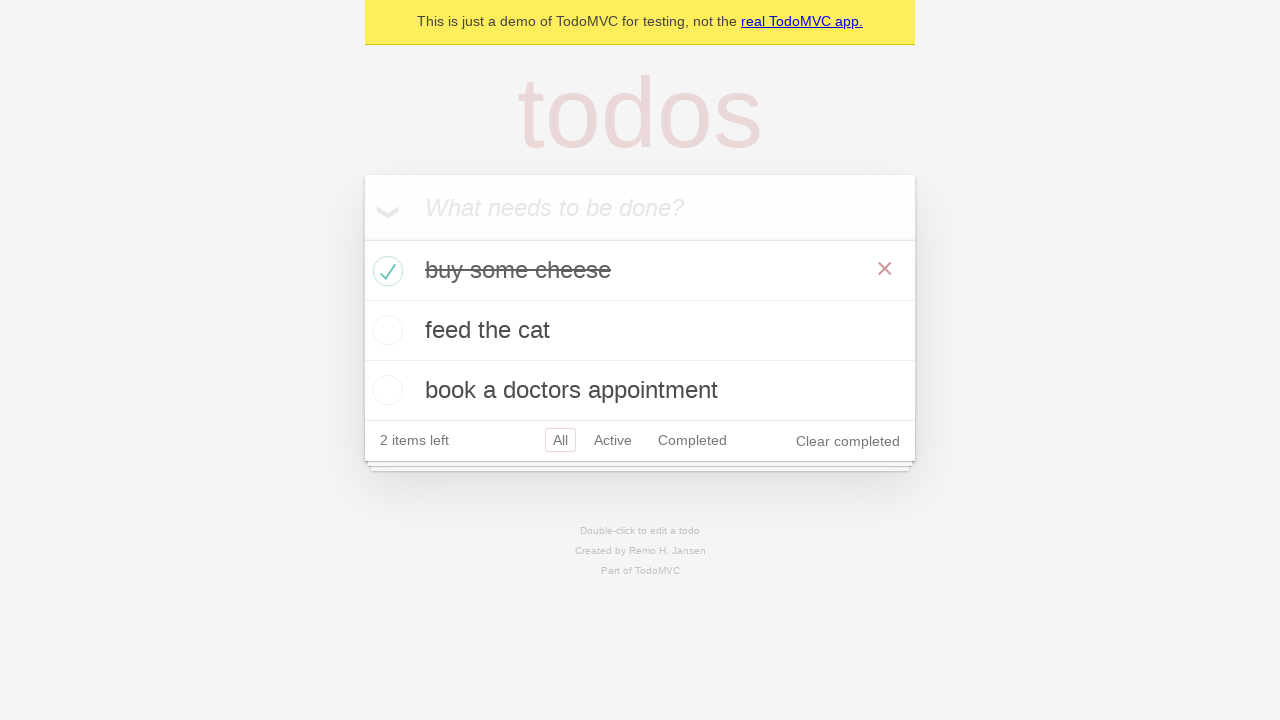

Clicked 'Clear completed' button to remove completed items at (848, 441) on internal:role=button[name="Clear completed"i]
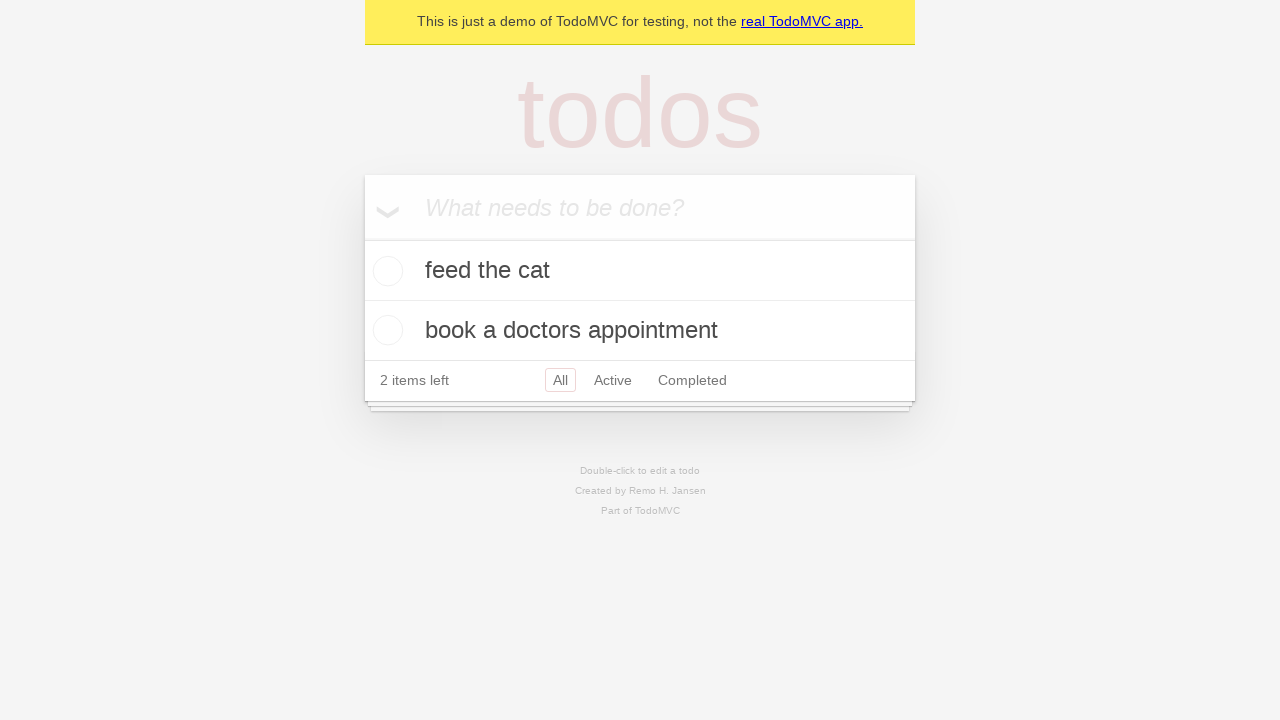

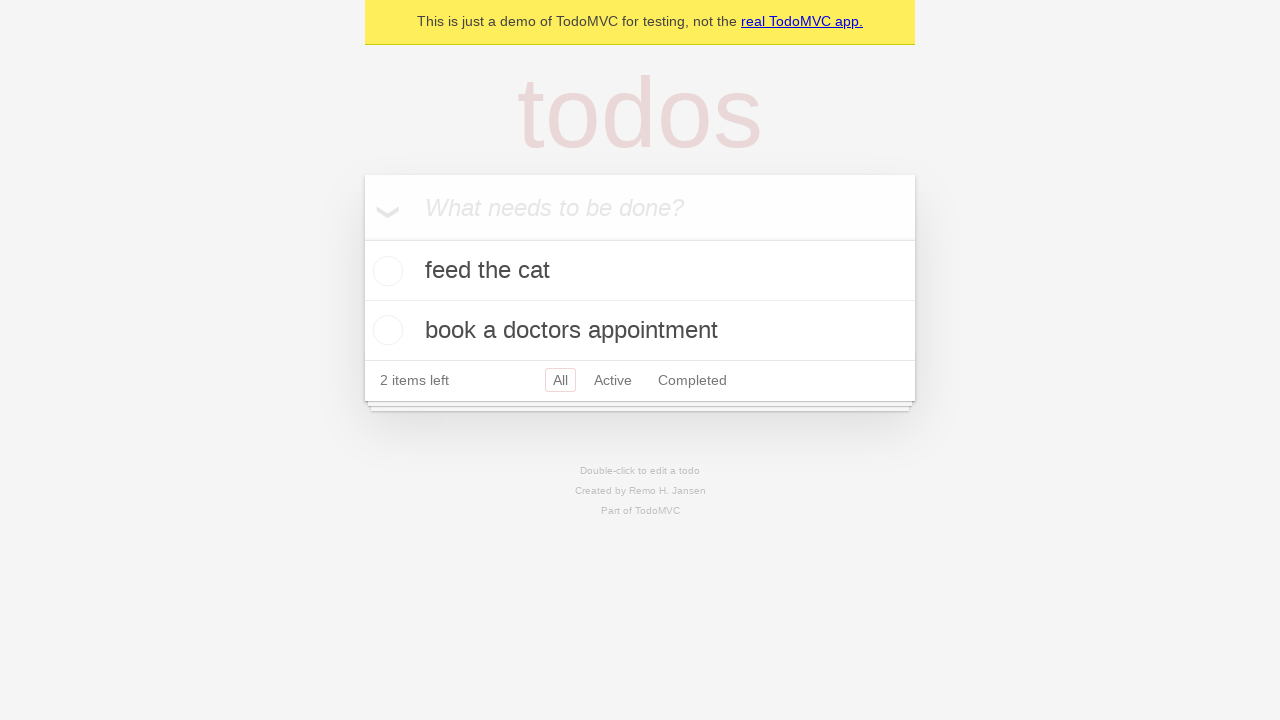